Tests the DemoQA student registration form by filling out all fields including name, email, gender, mobile number, date of birth, subjects, hobbies, address, state and city, then submits the form and verifies the submitted data appears correctly in the confirmation modal.

Starting URL: https://demoqa.com/automation-practice-form

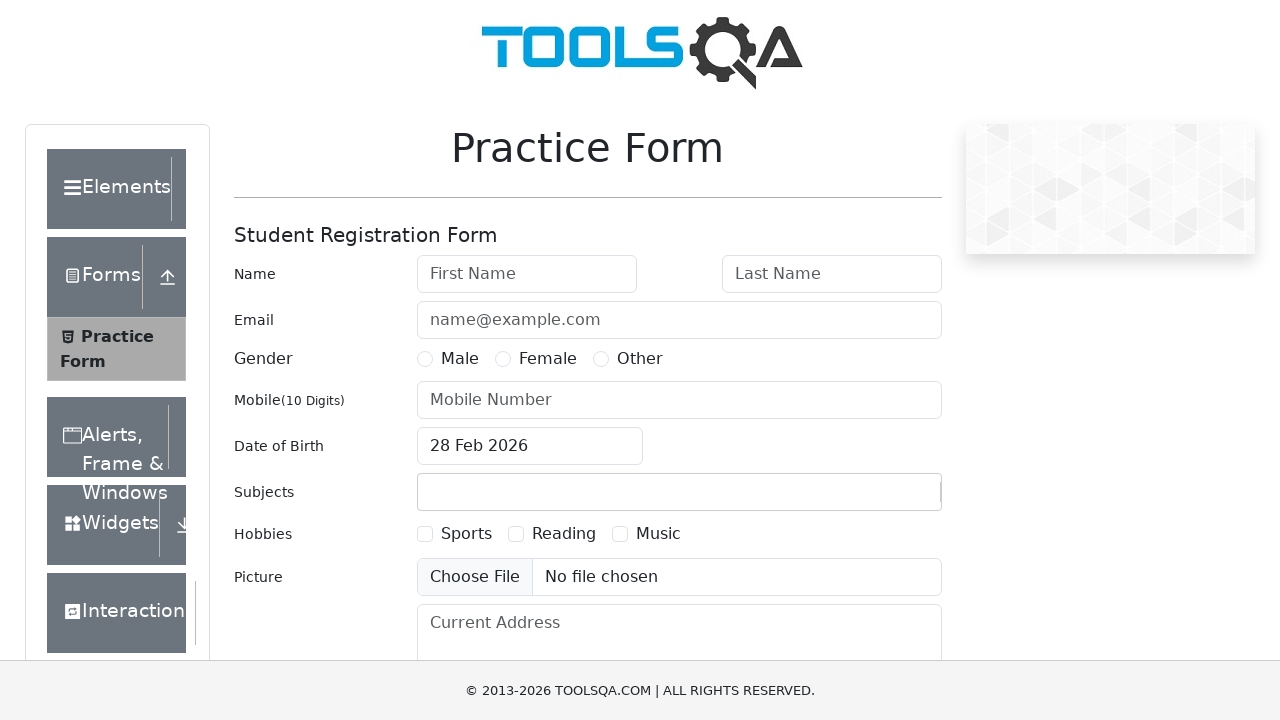

Filled first name field with 'Amitabch' on #firstName
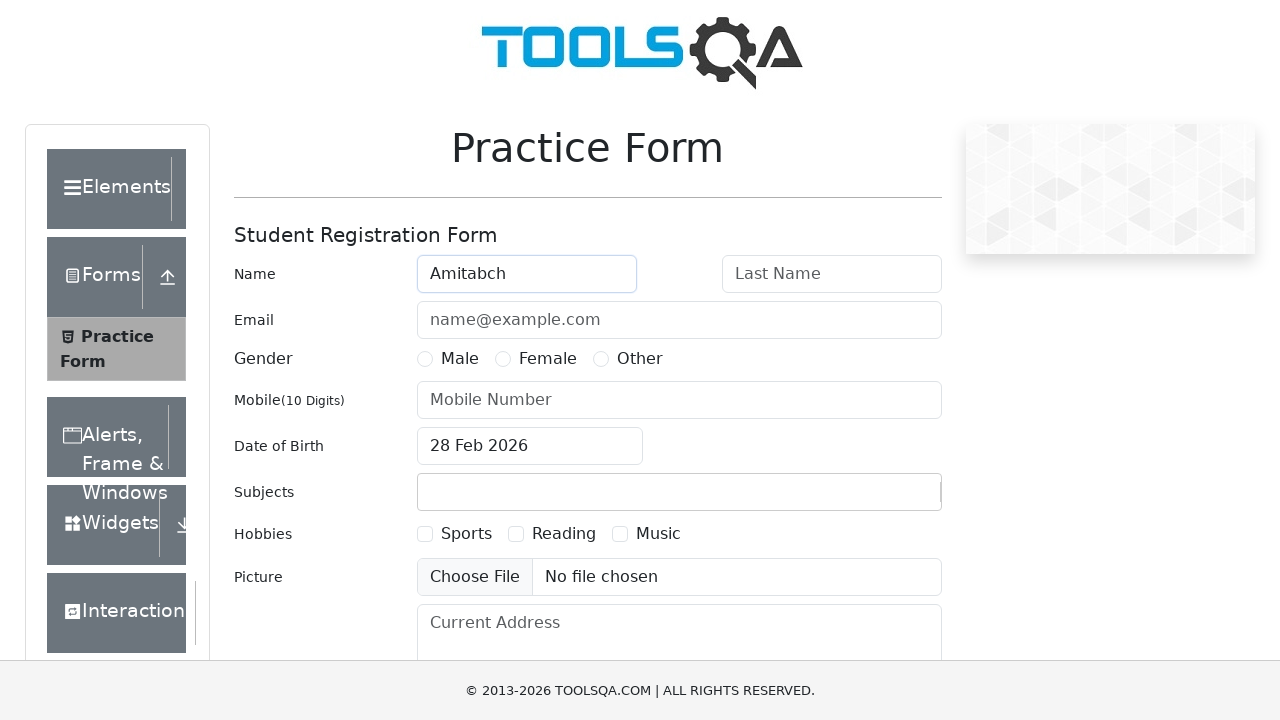

Filled last name field with 'Bachchan' on #lastName
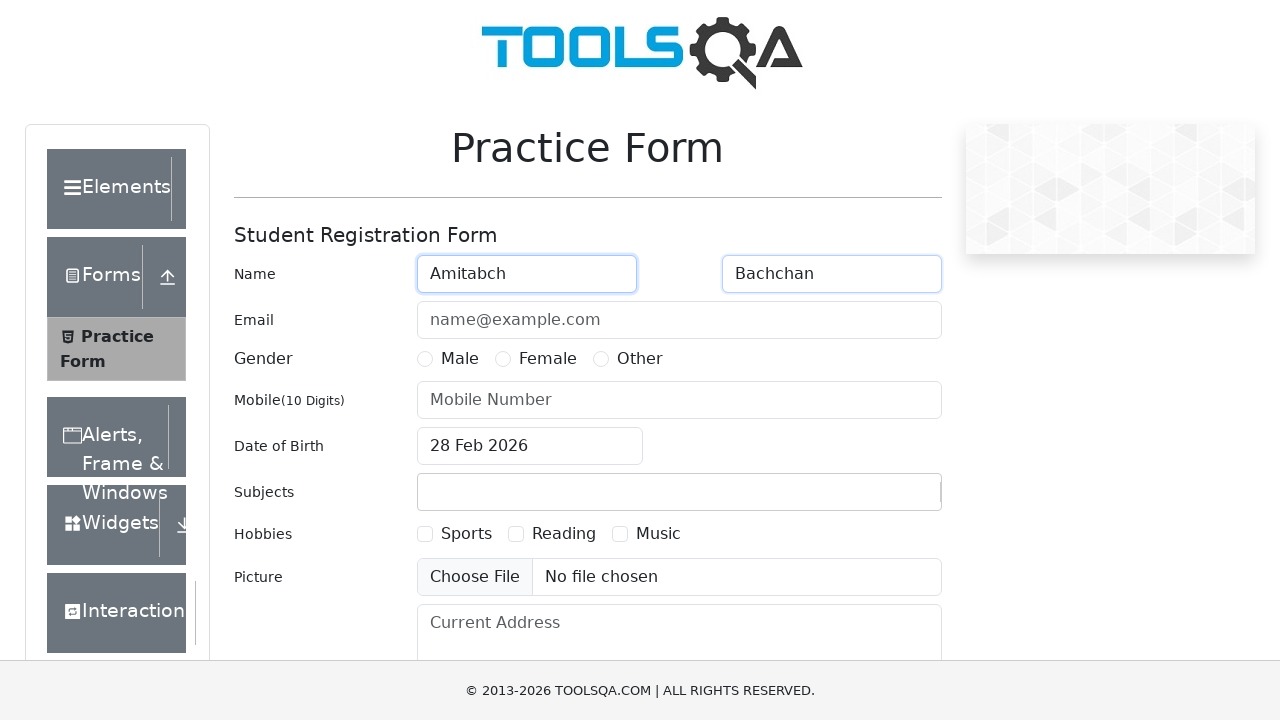

Filled email field with 'chacha@gmail.com' on #userEmail
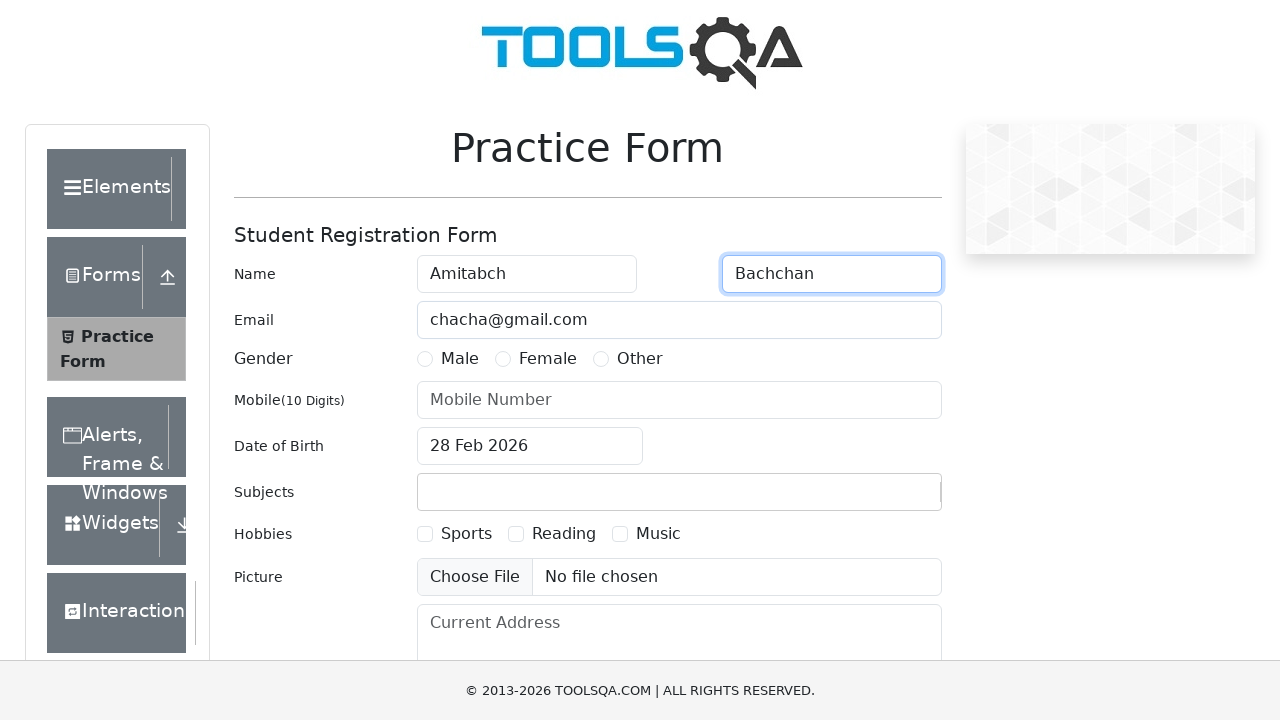

Selected male gender option at (460, 359) on label[for='gender-radio-1']
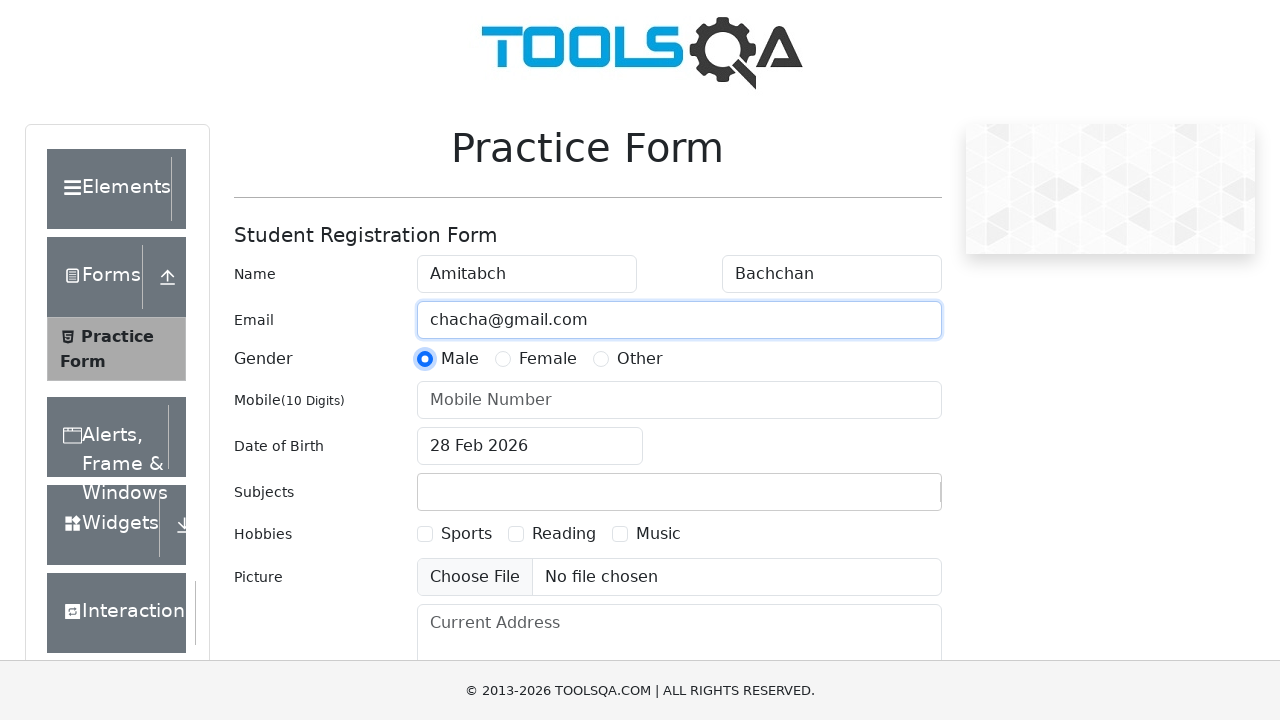

Filled mobile number field with '9876543212' on #userNumber
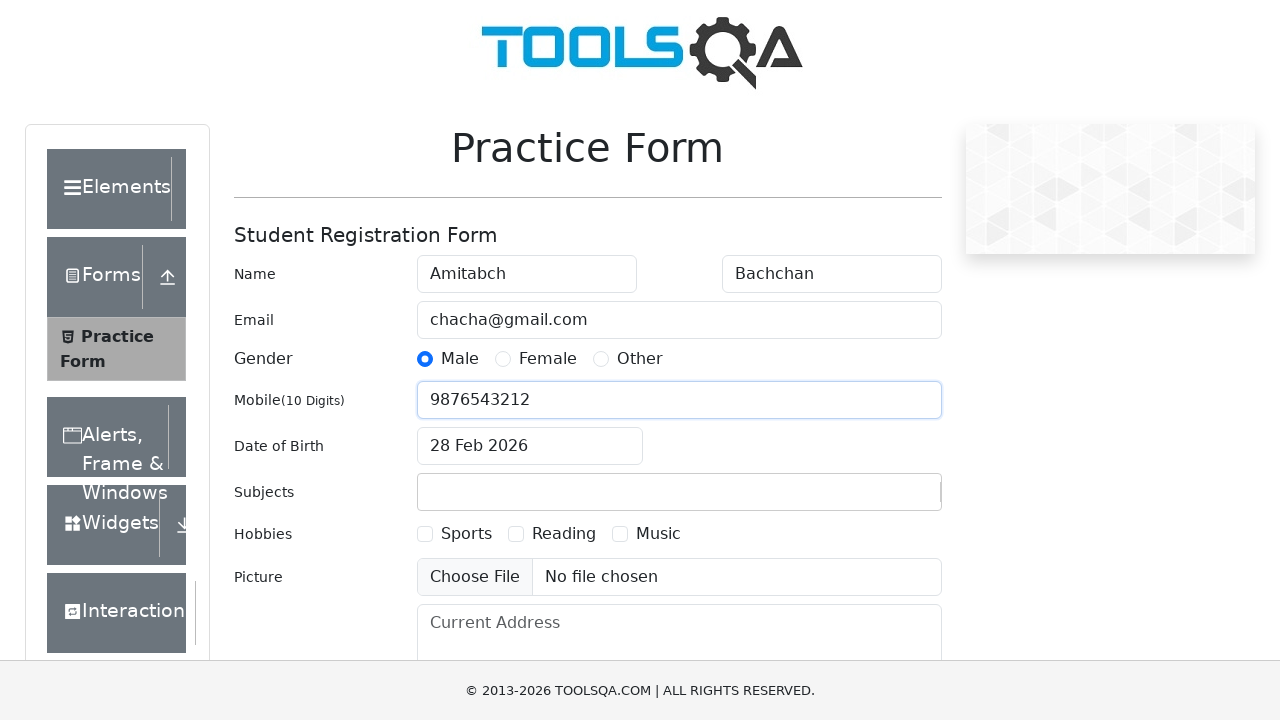

Clicked date of birth input to open date picker at (530, 446) on #dateOfBirthInput
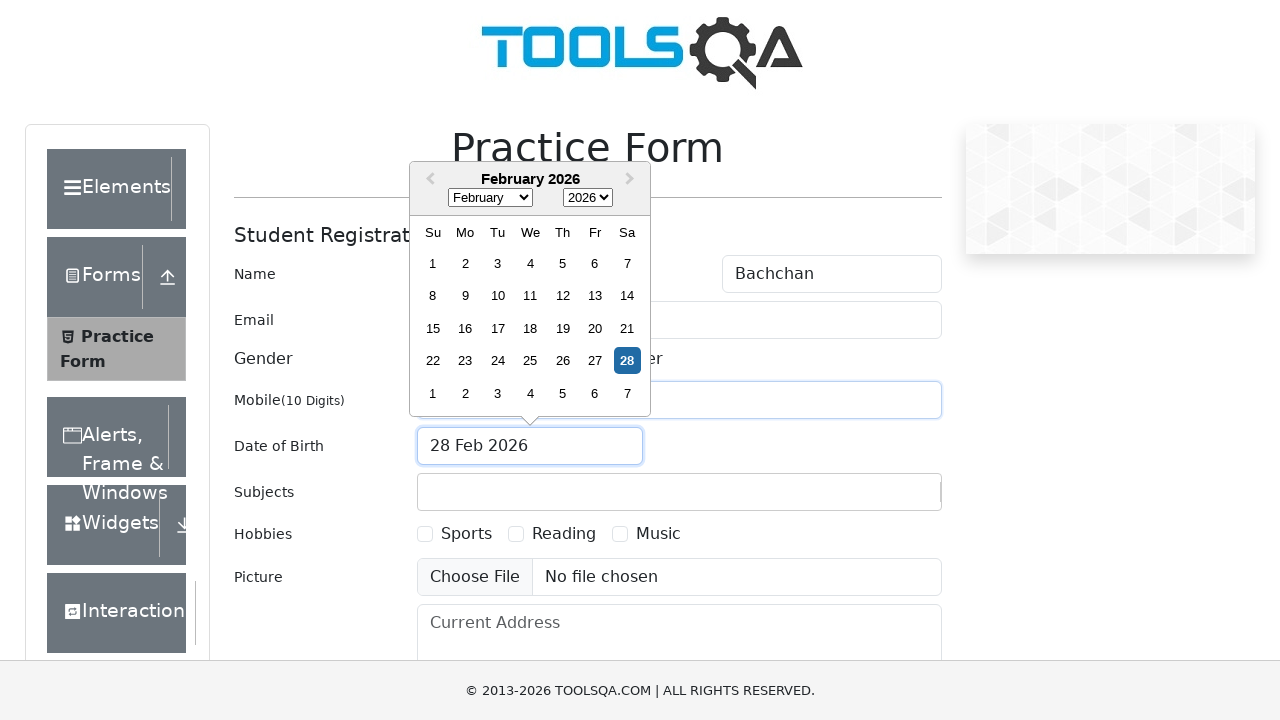

Selected October (month 9) in date picker on .react-datepicker__month-select
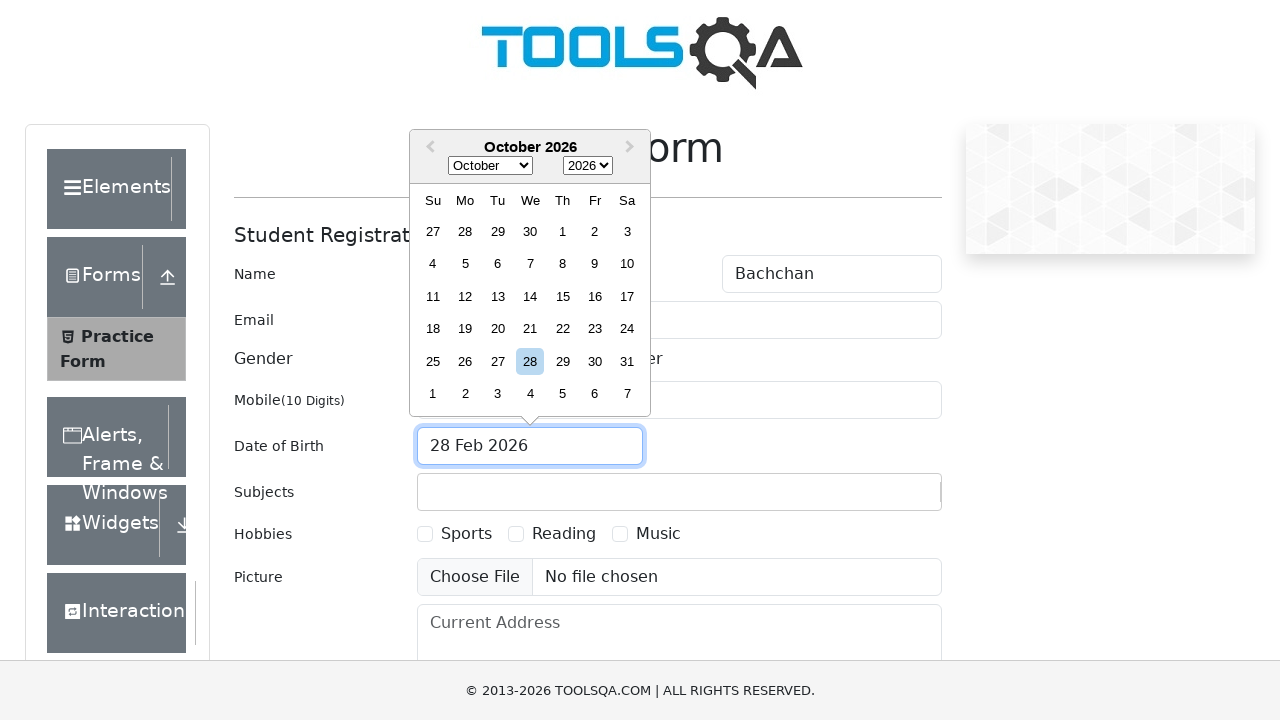

Selected year 1941 in date picker on .react-datepicker__year-select
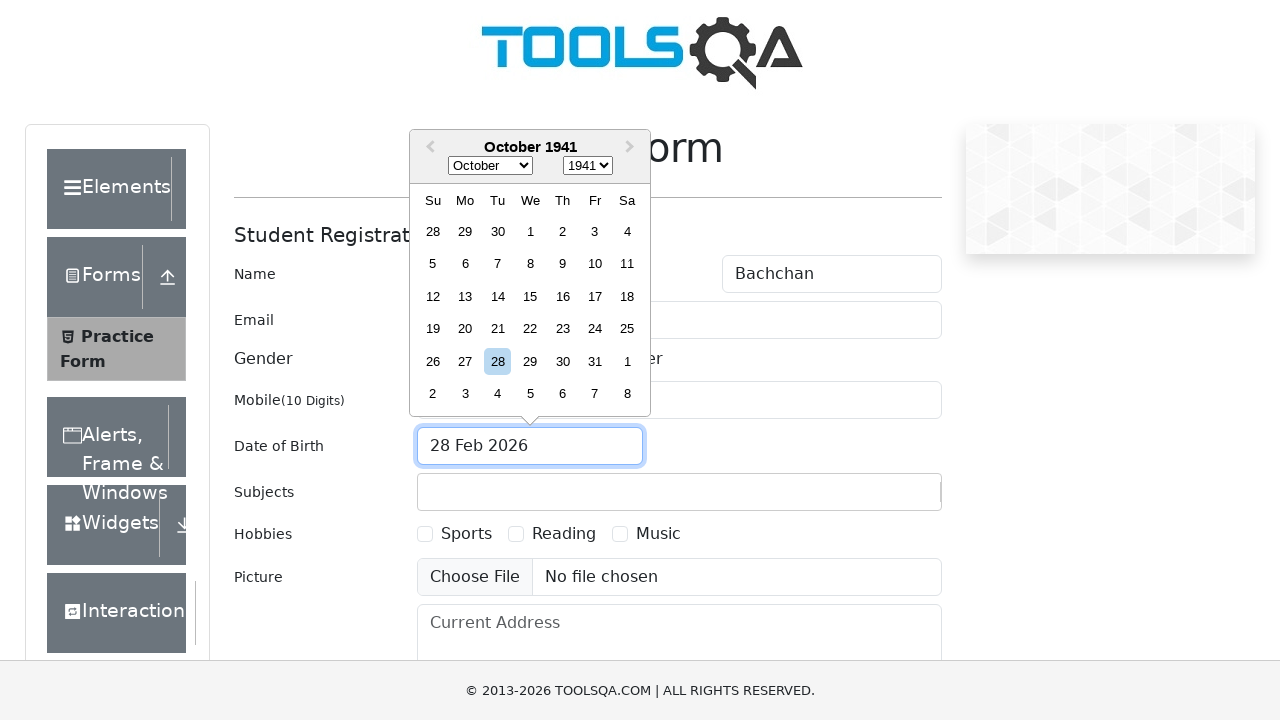

Selected day 11 in date picker at (627, 264) on div.react-datepicker__day--011:not(.react-datepicker__day--outside-month)
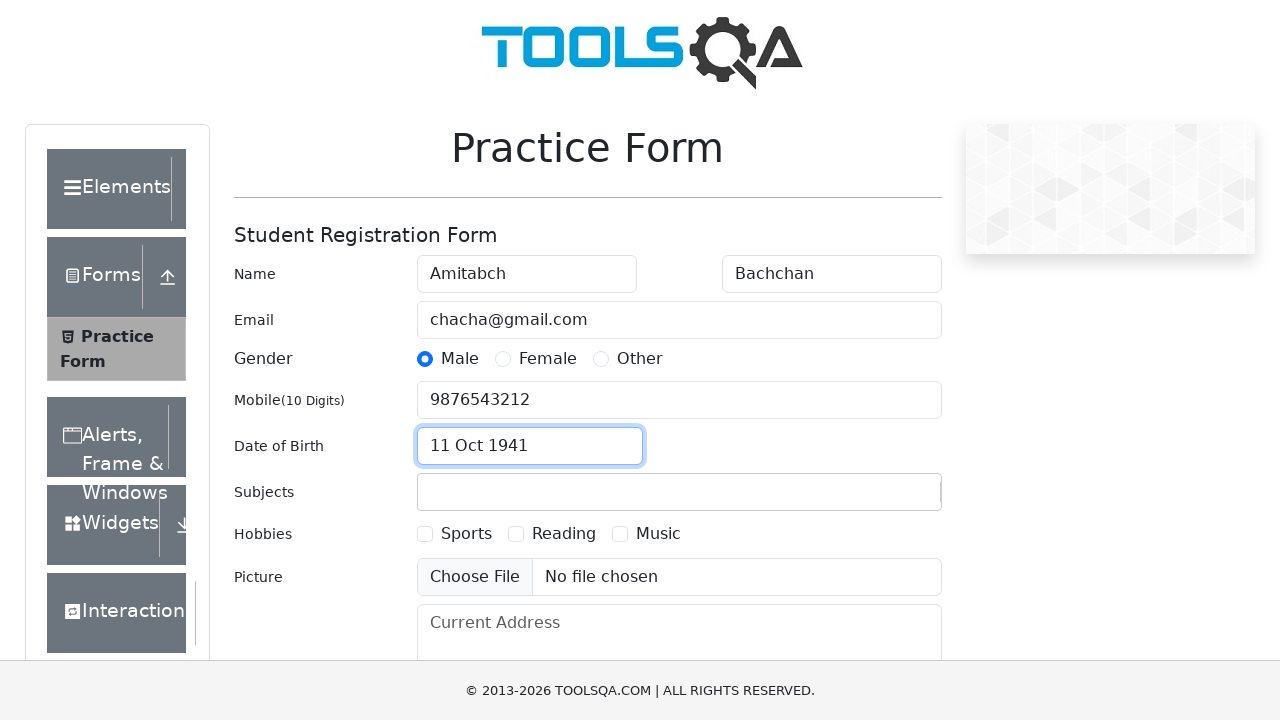

Filled subjects field with 'Arts' on #subjectsInput
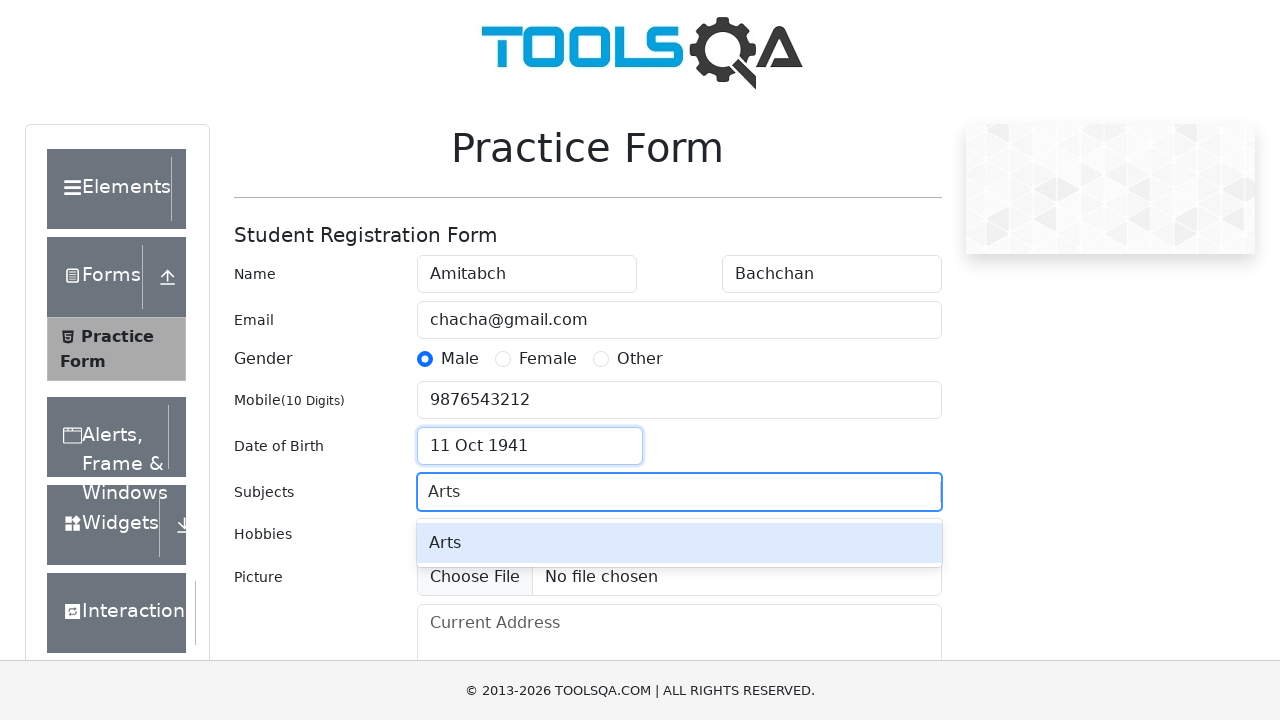

Pressed Enter to confirm subject selection on #subjectsInput
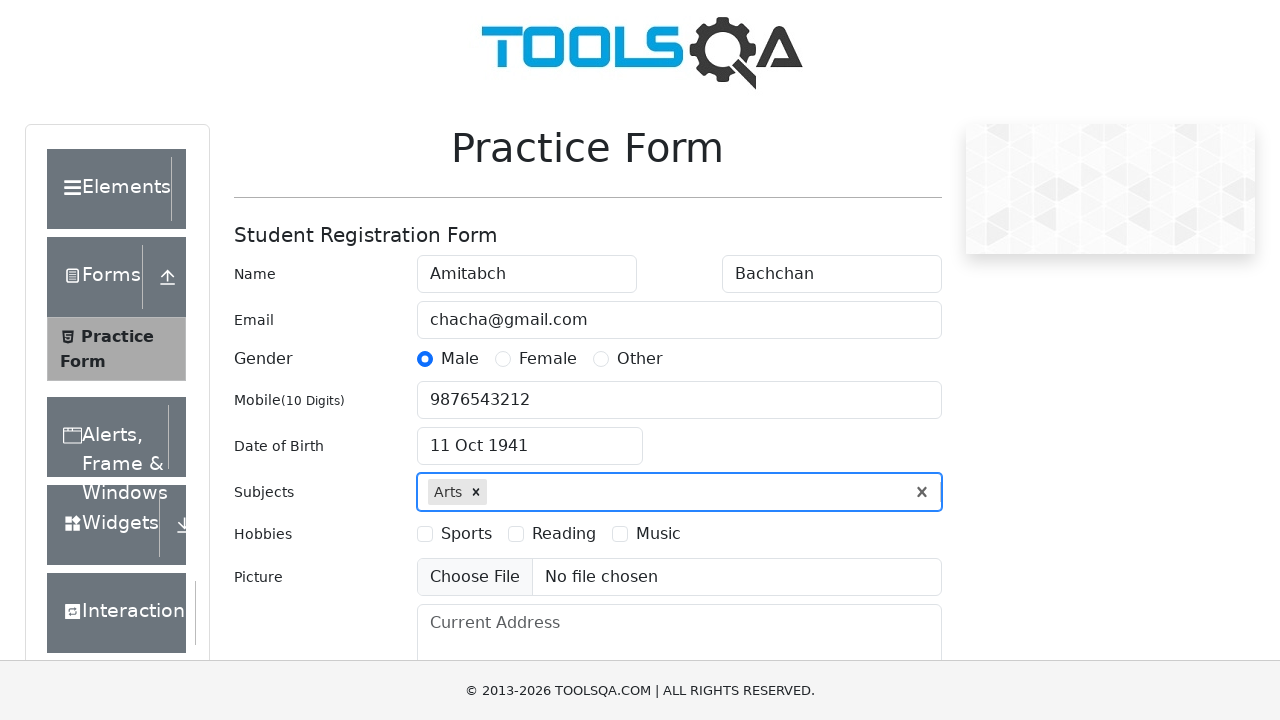

Selected Music hobby checkbox at (658, 534) on label[for='hobbies-checkbox-3']
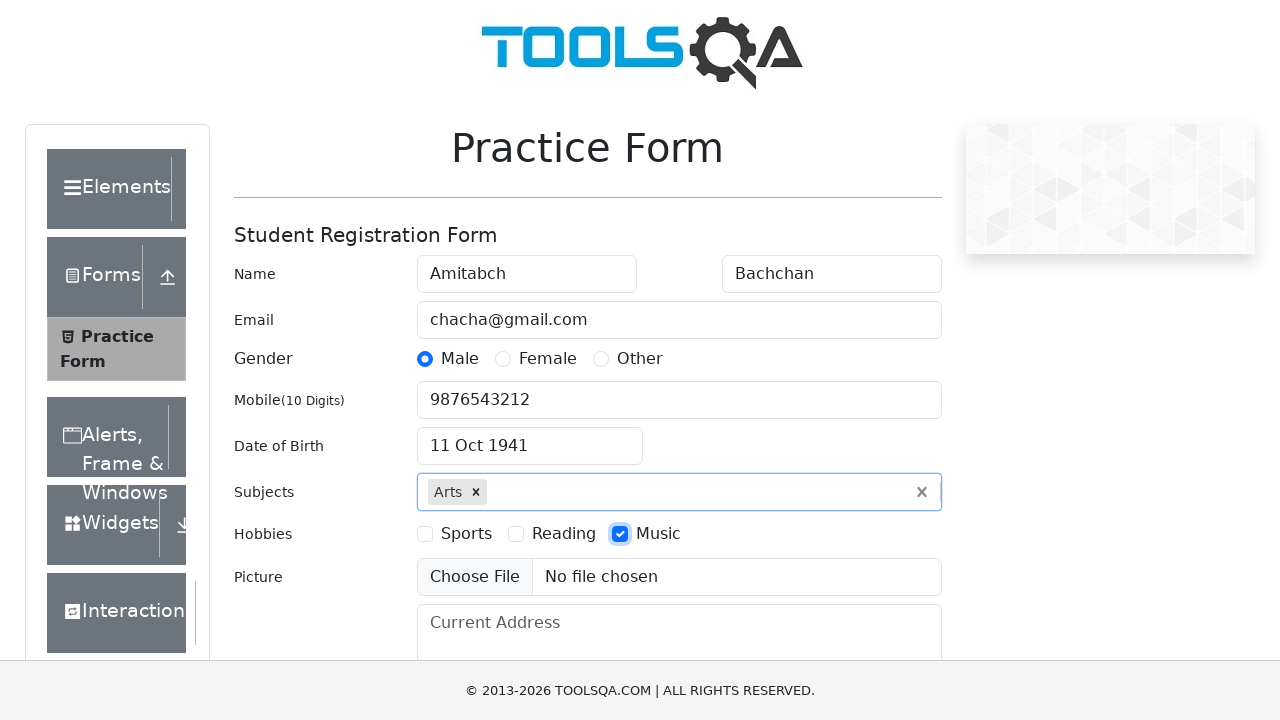

Filled current address field with 'Hawa Mahal Rd, Badi Choupad, Pink City' on #currentAddress
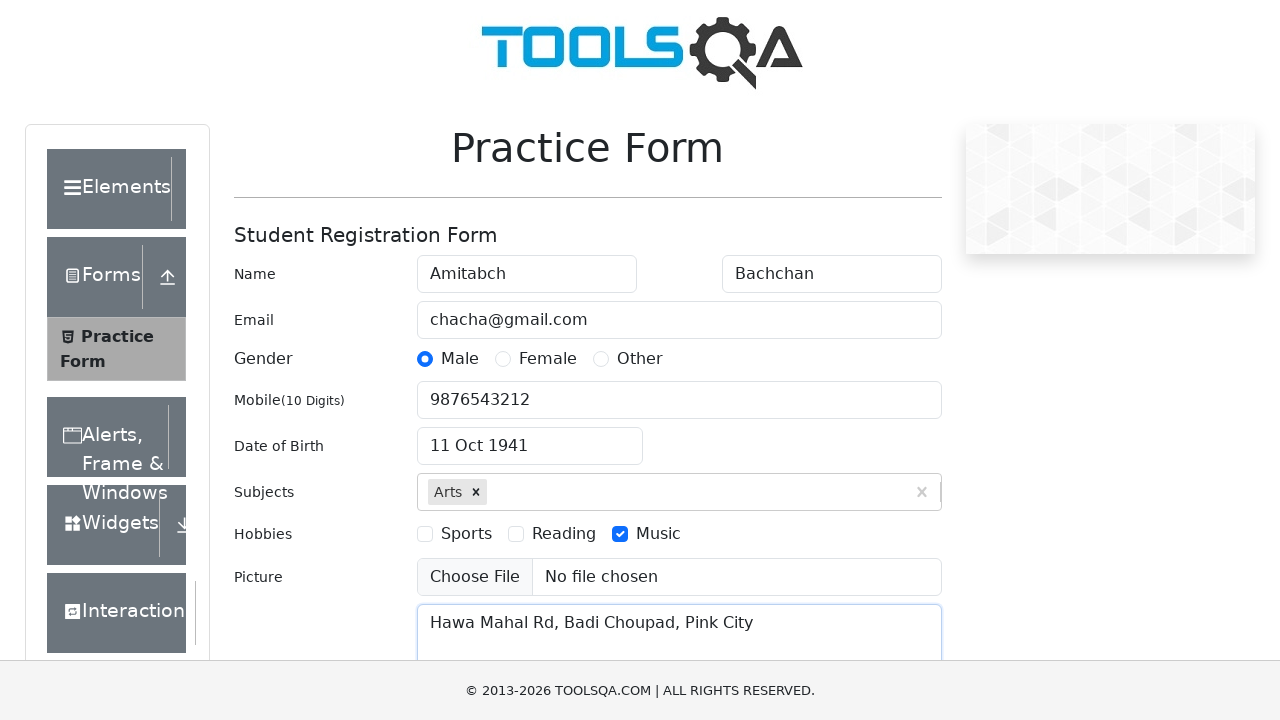

Filled state field with 'Rajasthan' on #react-select-3-input
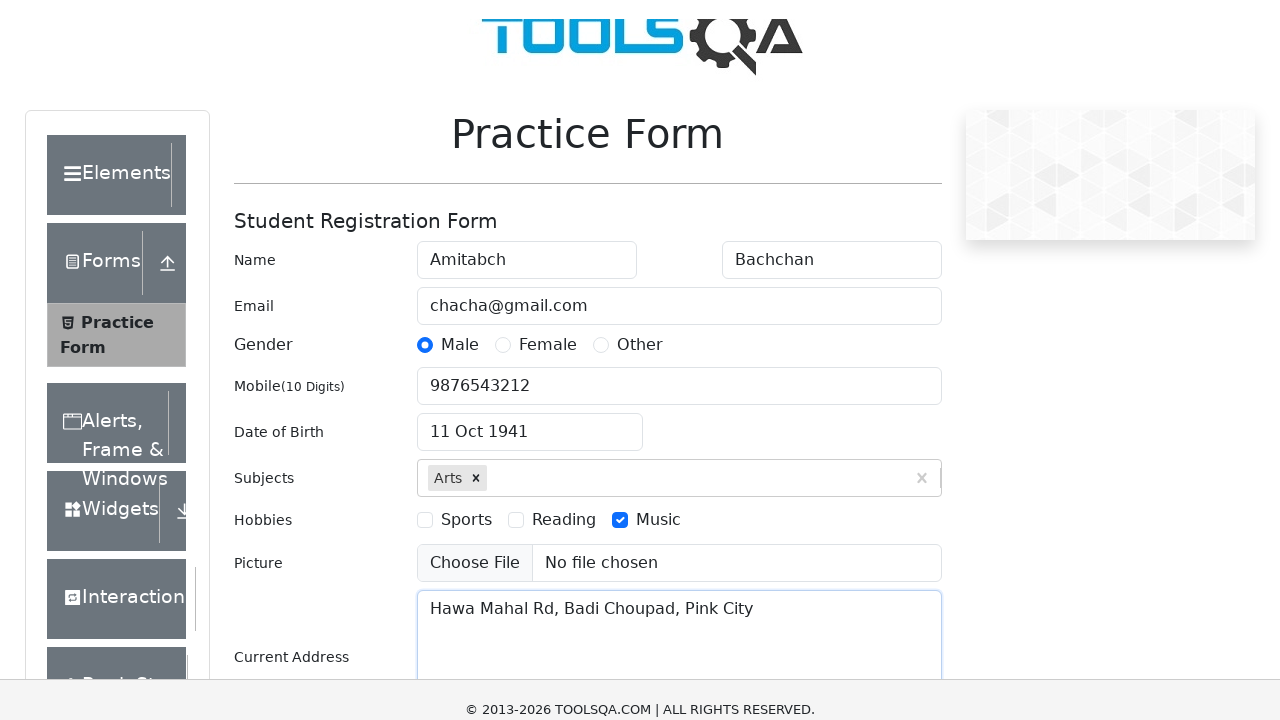

Pressed Enter to confirm state selection on #react-select-3-input
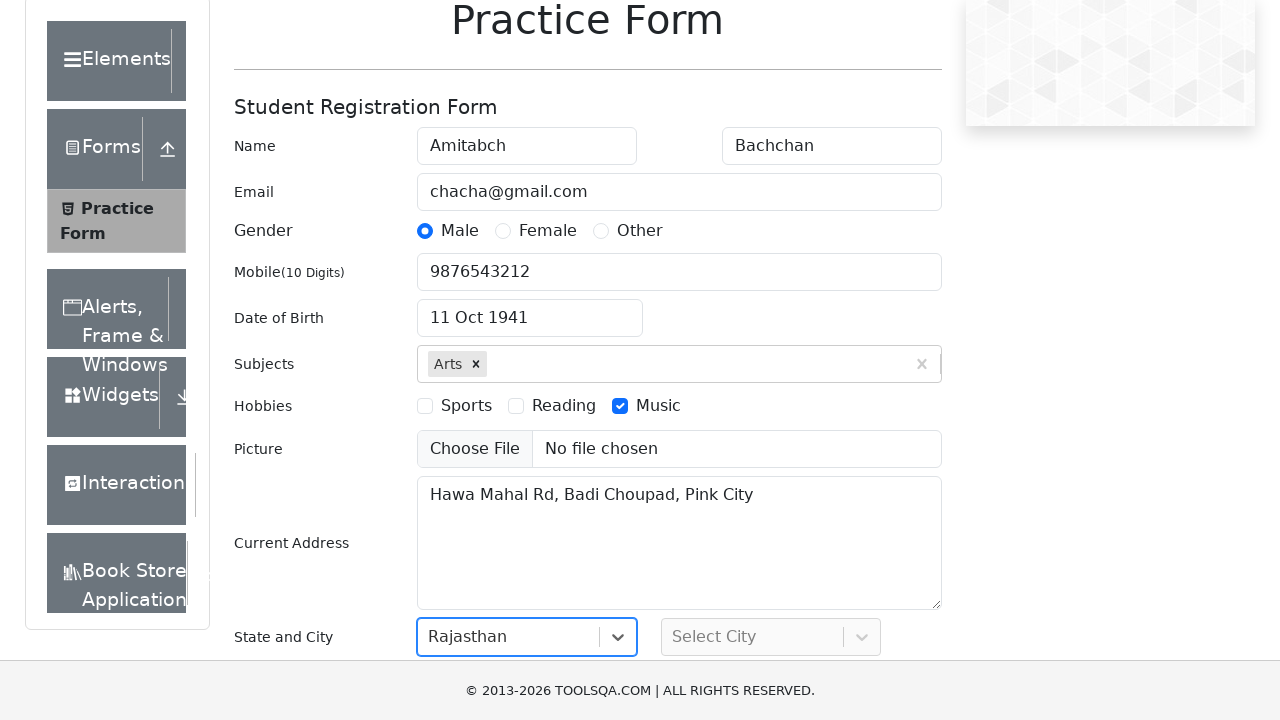

Filled city field with 'Jaipur' on #react-select-4-input
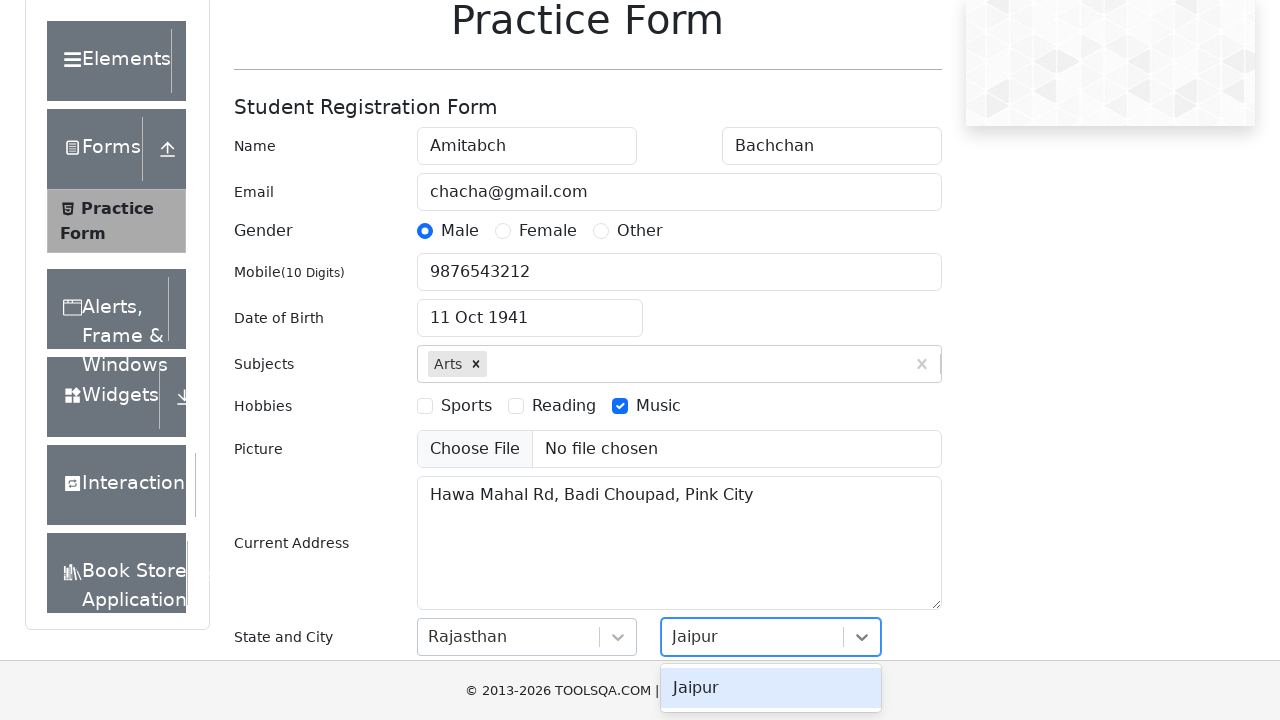

Pressed Enter to confirm city selection on #react-select-4-input
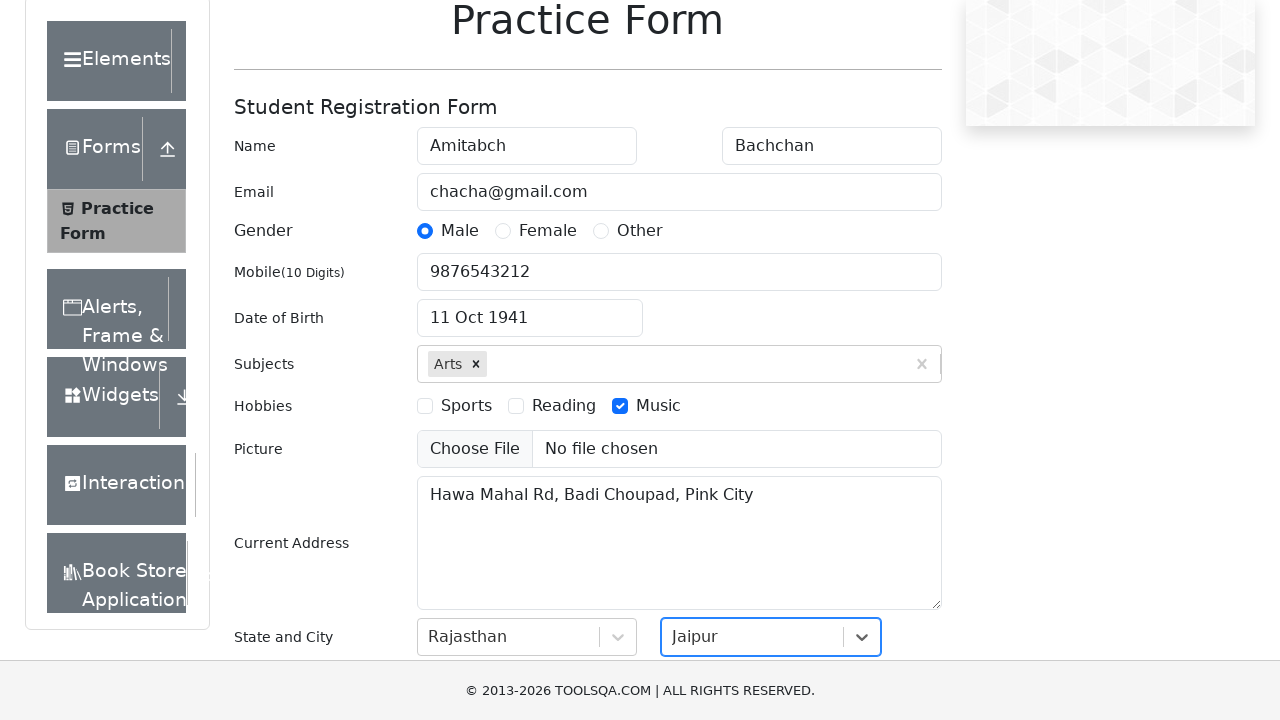

Clicked submit button to submit the registration form at (885, 499) on #submit
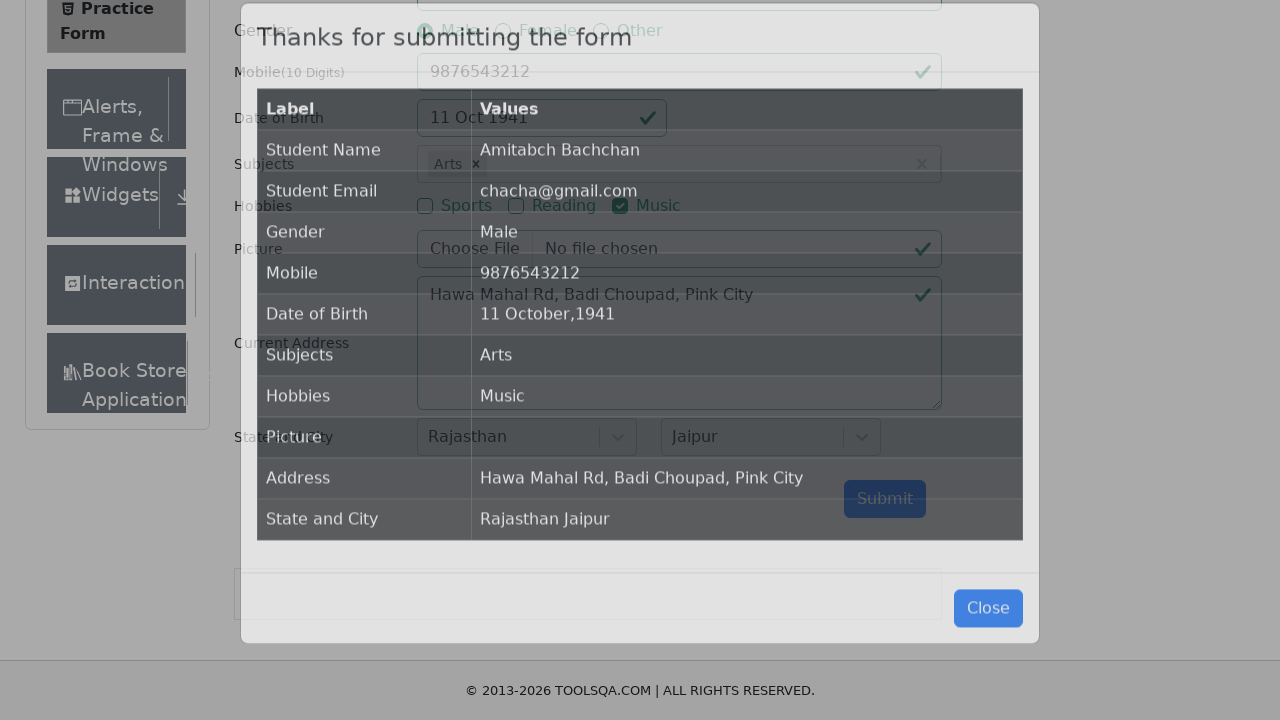

Confirmation modal appeared with student name 'Amitabch Bachchan' verified
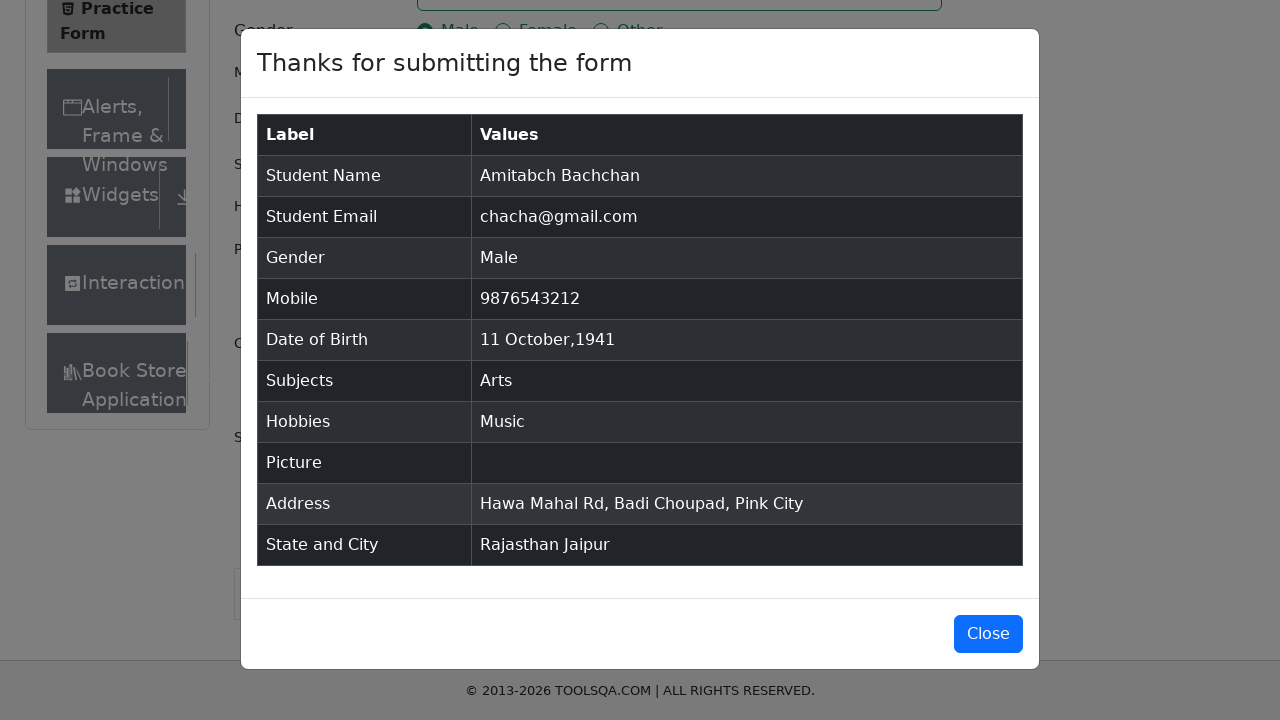

Closed the confirmation modal at (988, 634) on .modal-content button
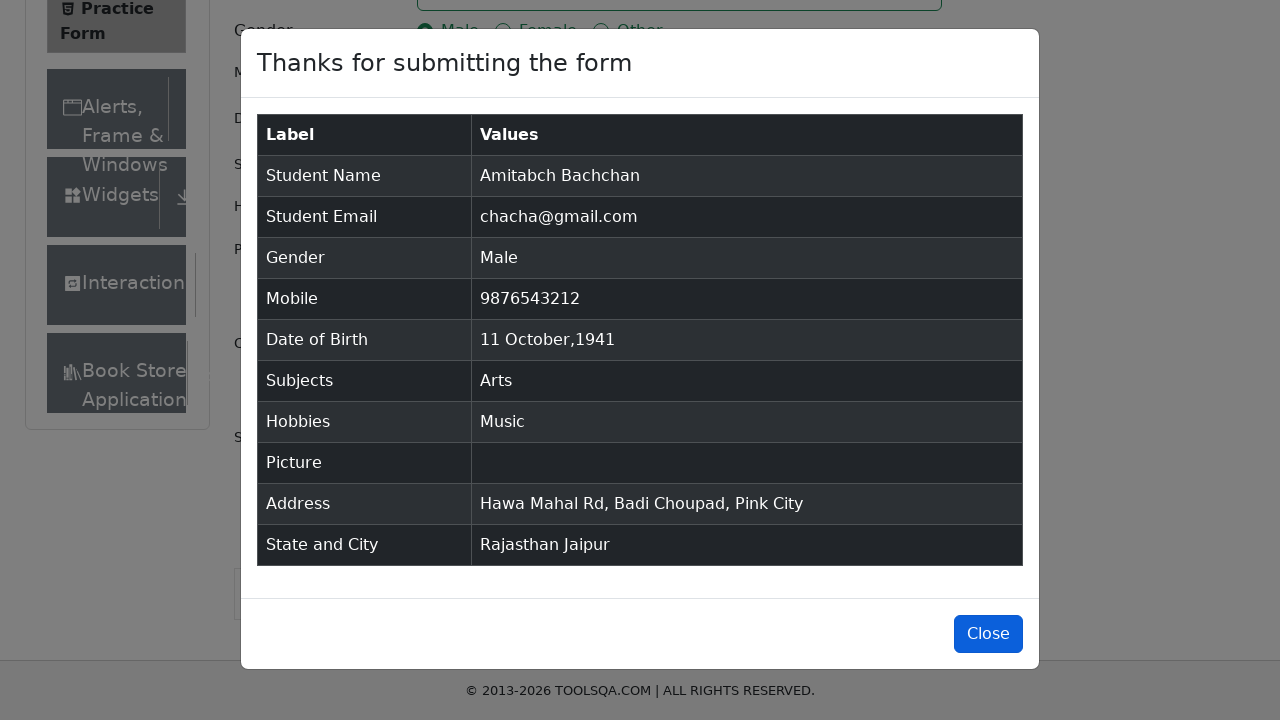

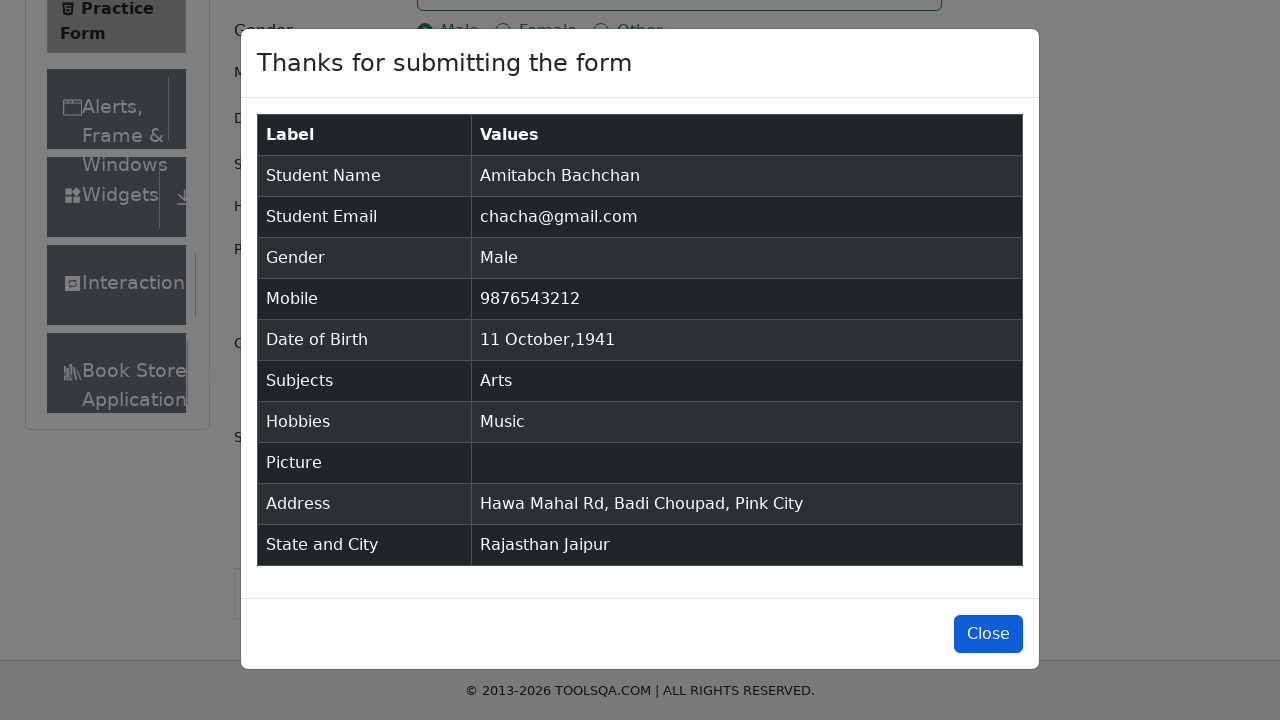